Tests drag and drop functionality by dragging a football element to two different drop zones and verifying the drop was successful

Starting URL: https://training-support.net/webelements/drag-drop

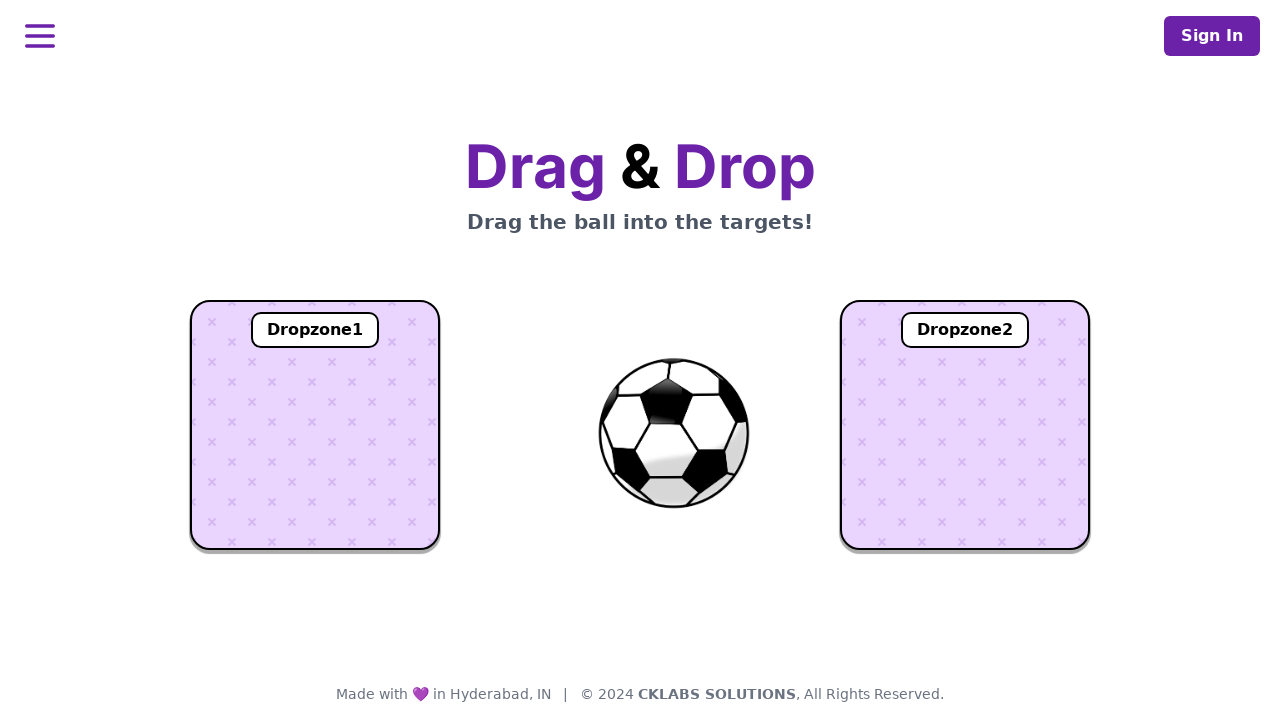

Located football element (#ball)
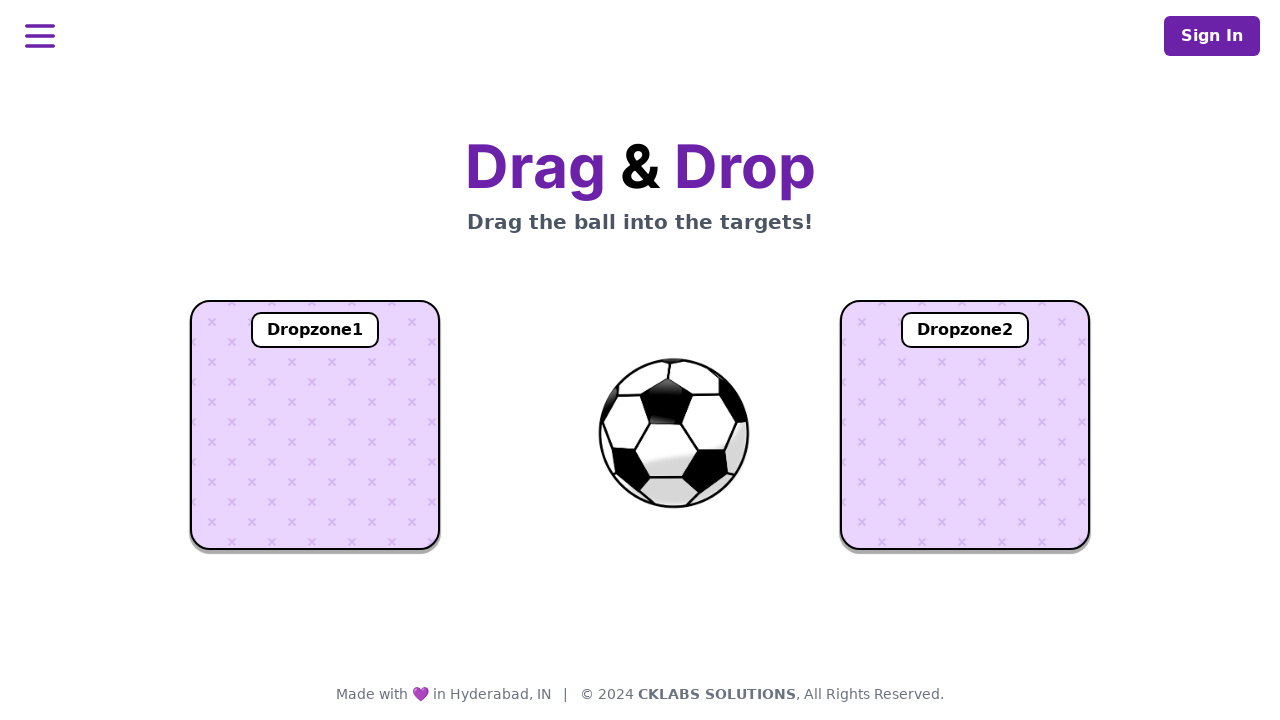

Located first dropzone (#dropzone1)
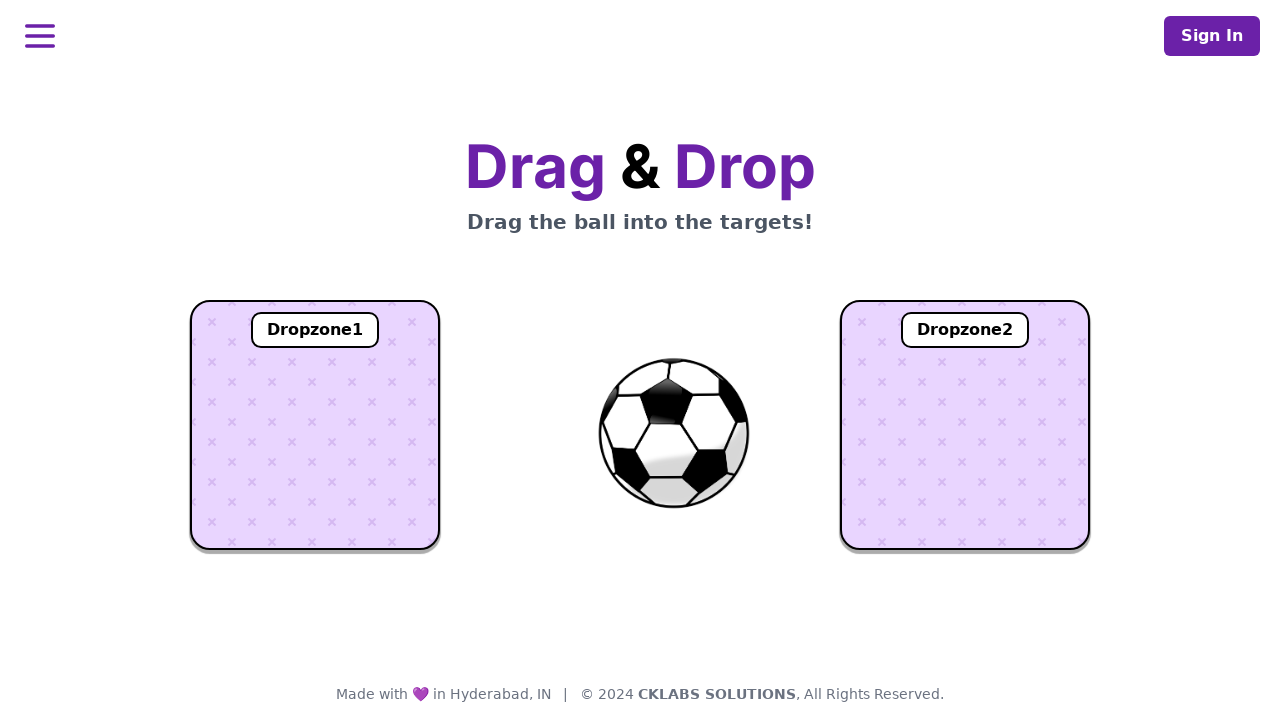

Located second dropzone (#dropzone2)
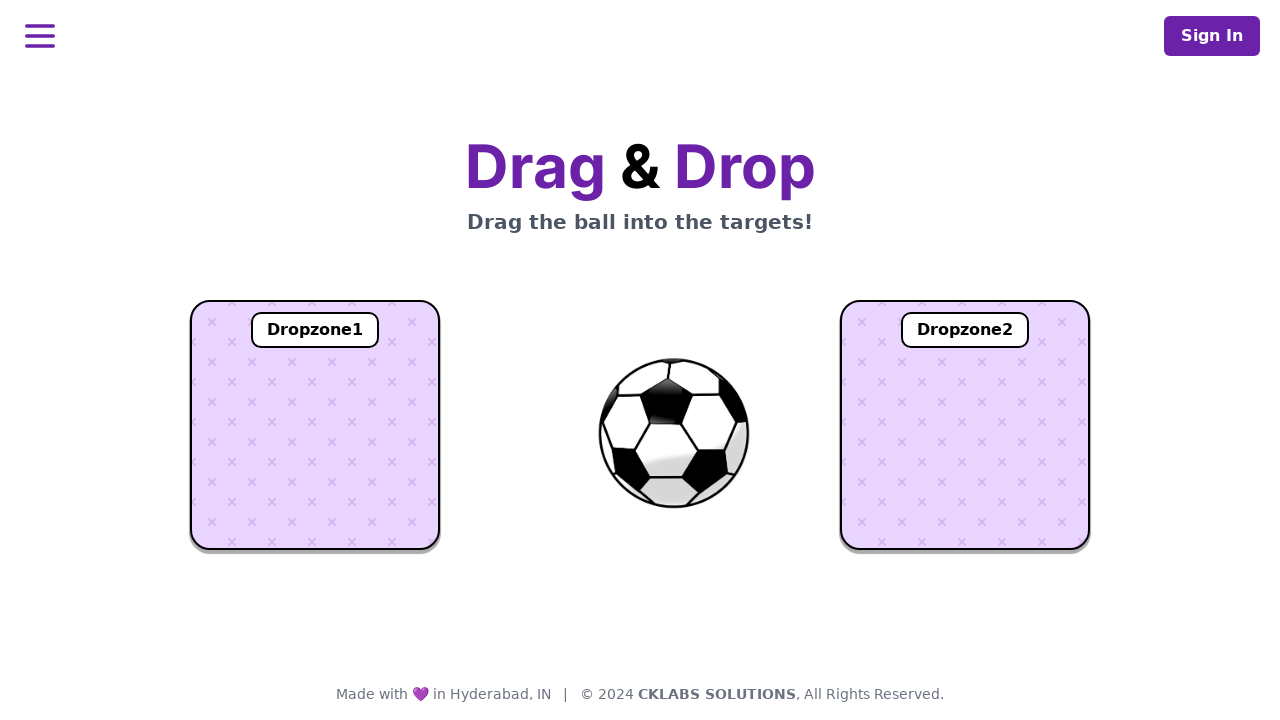

Dragged football element to first dropzone at (315, 425)
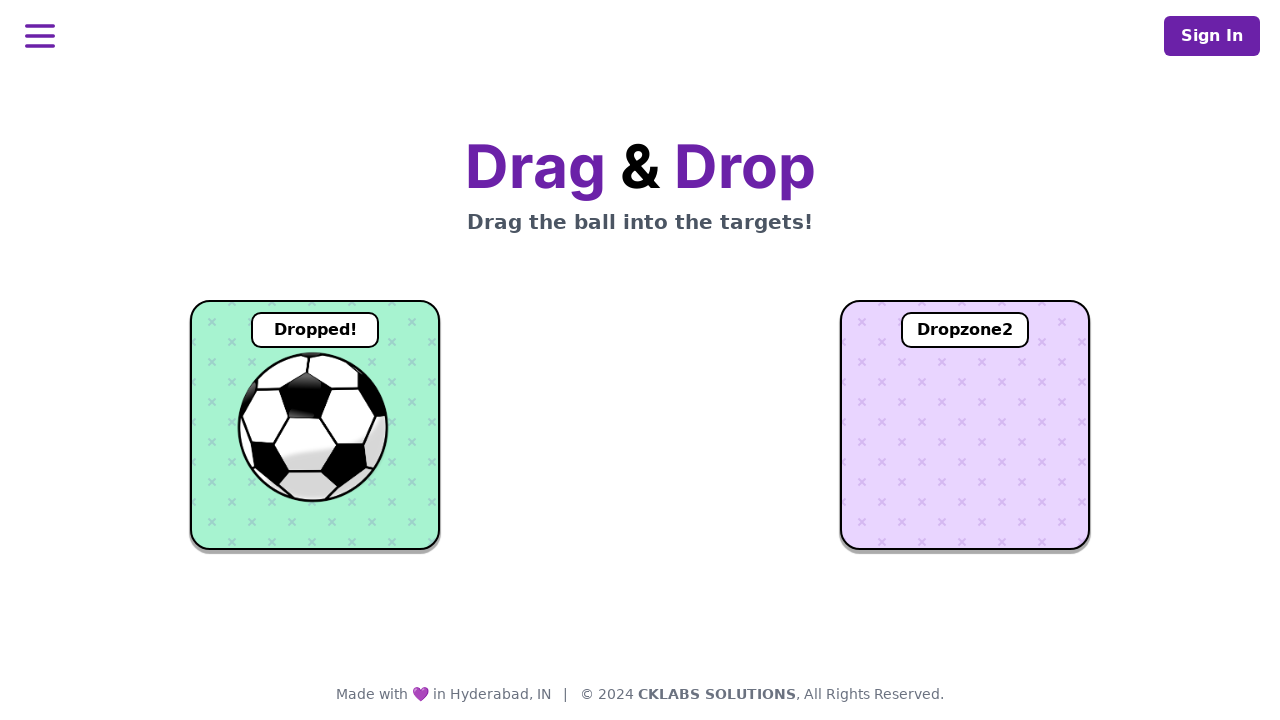

Waited 1000ms for drop animation to complete
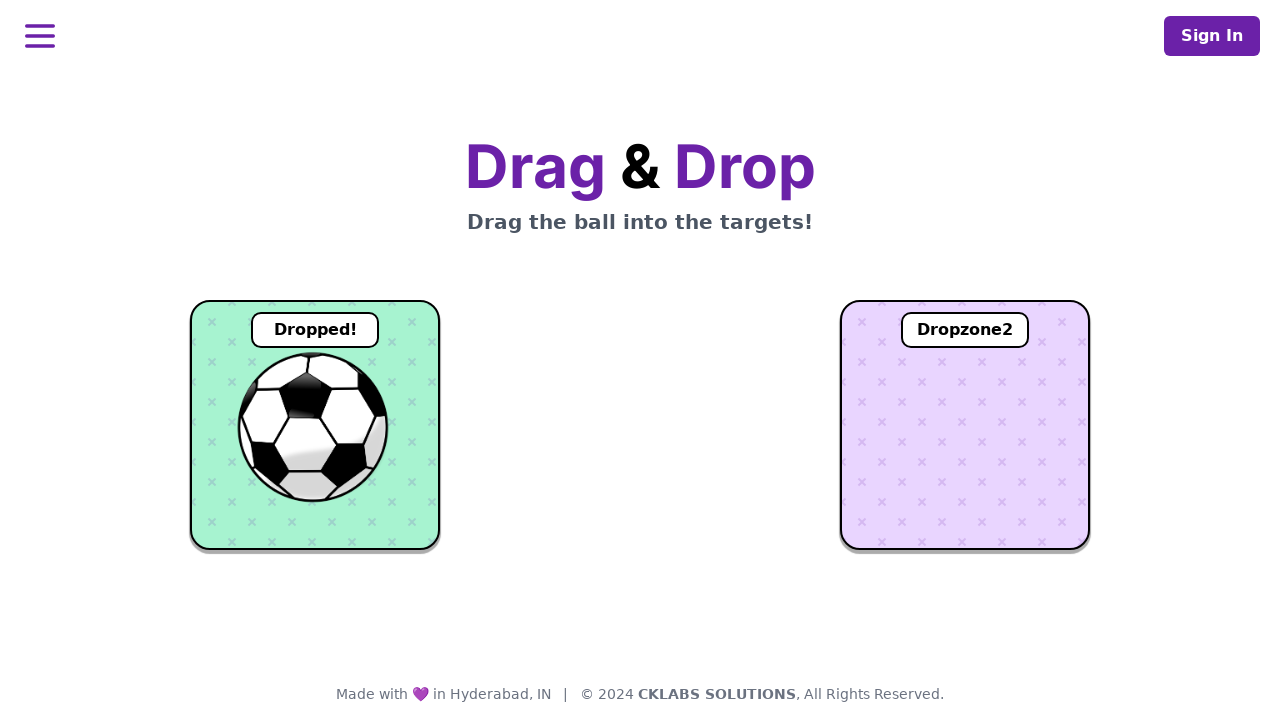

Located dropzone text element in first dropzone
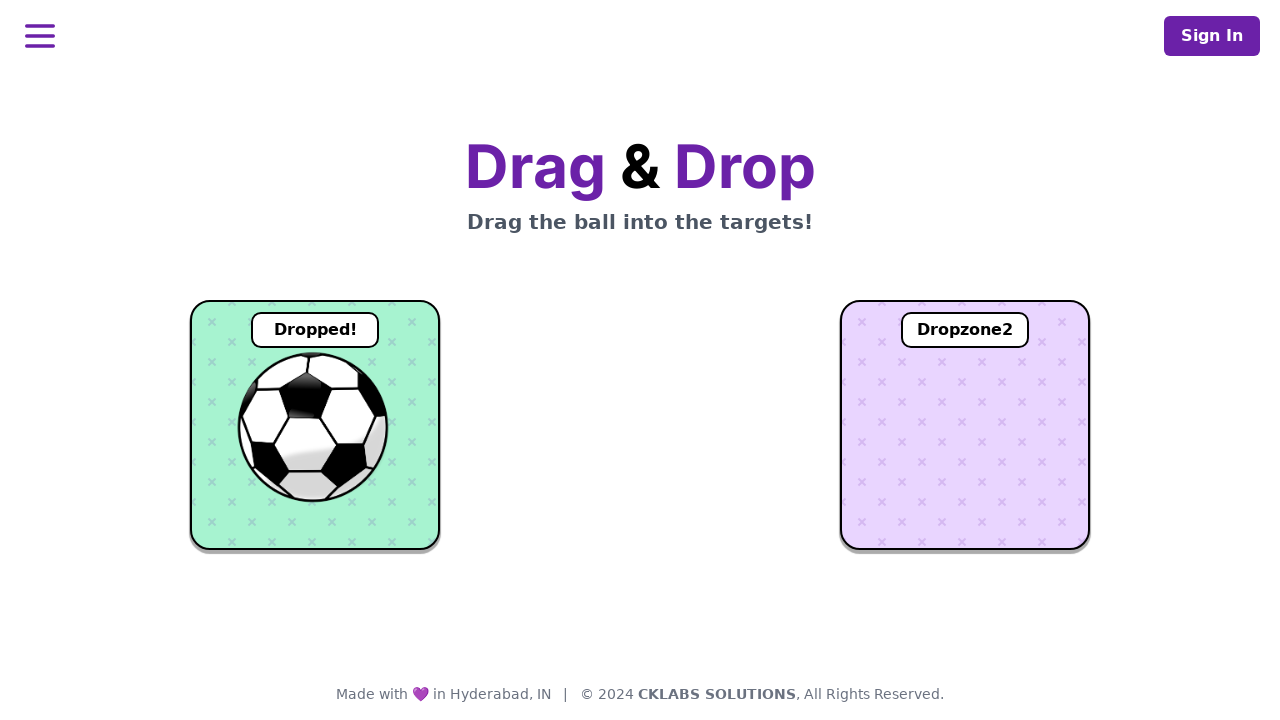

Verified dropzone text is visible in first dropzone
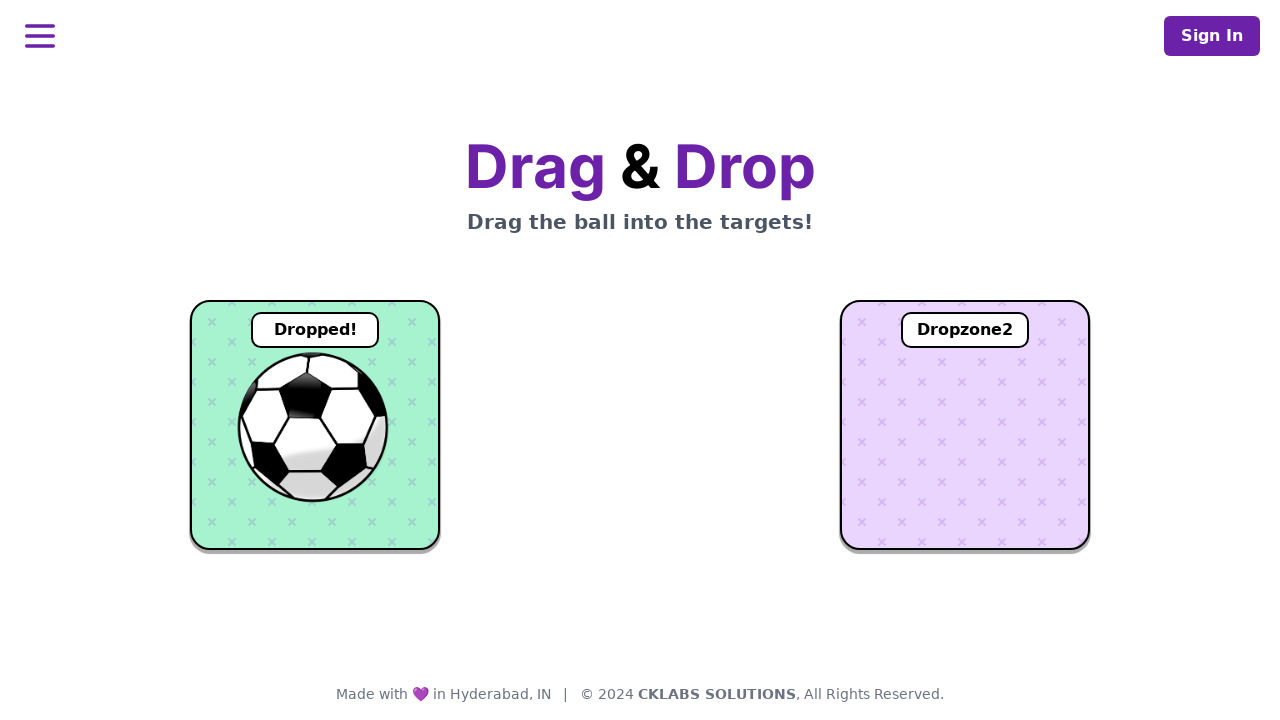

Dragged football element to second dropzone at (965, 425)
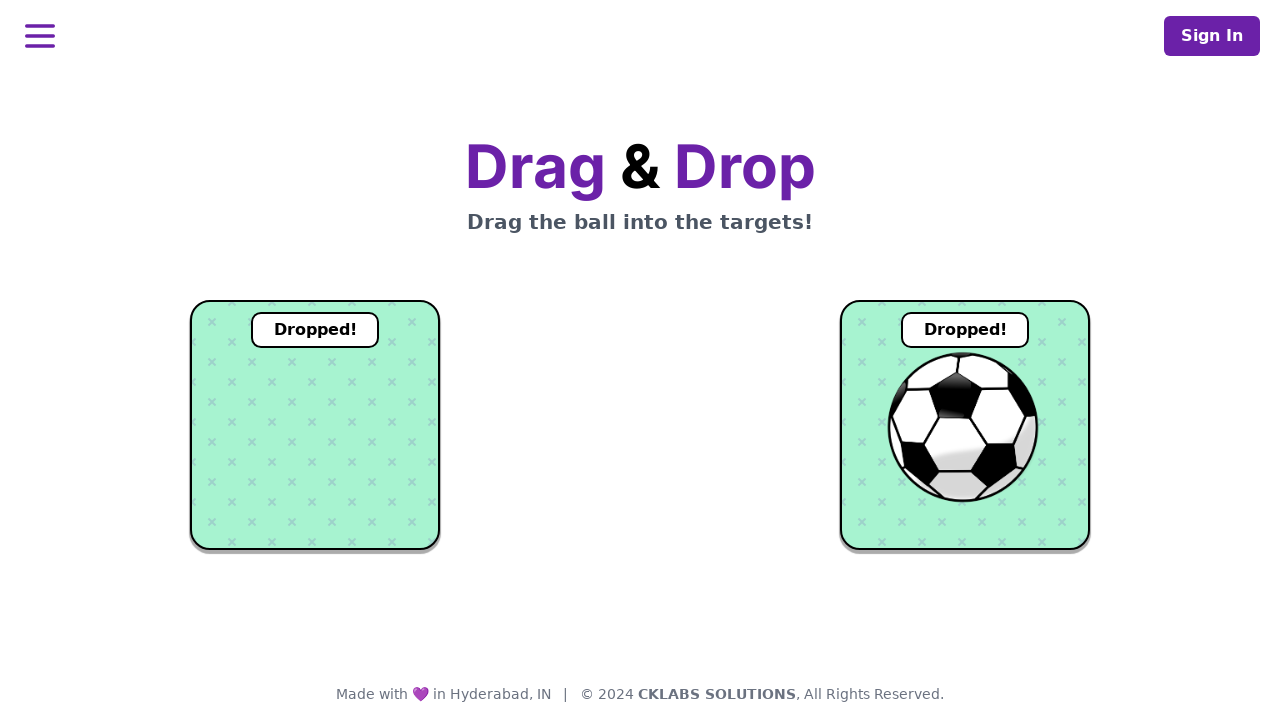

Waited 1000ms for drop animation to complete
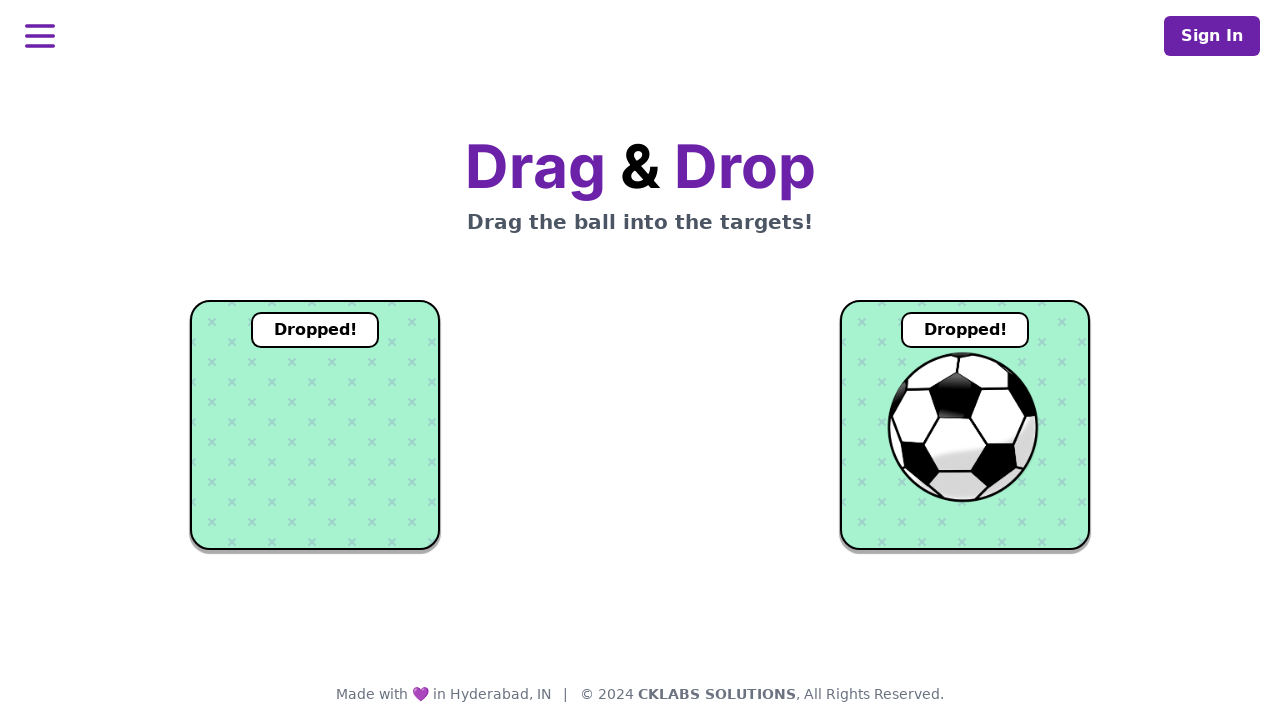

Located dropzone text element in second dropzone
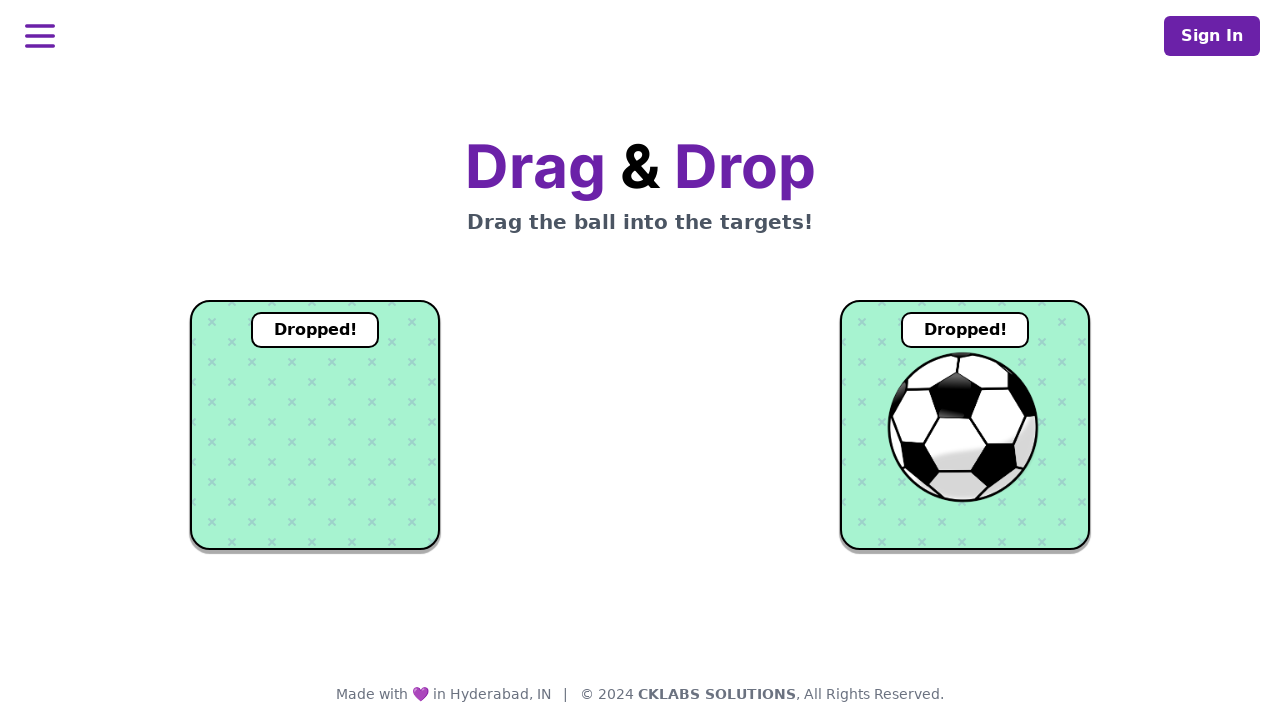

Verified dropzone text is visible in second dropzone
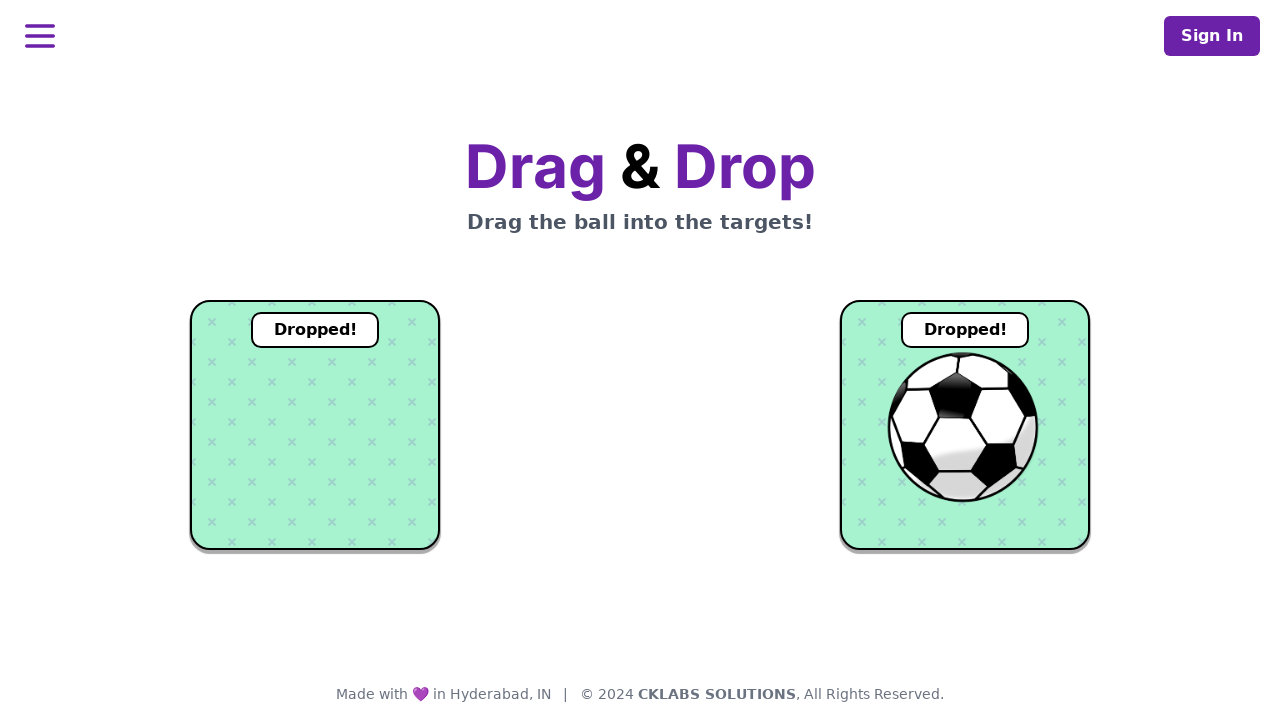

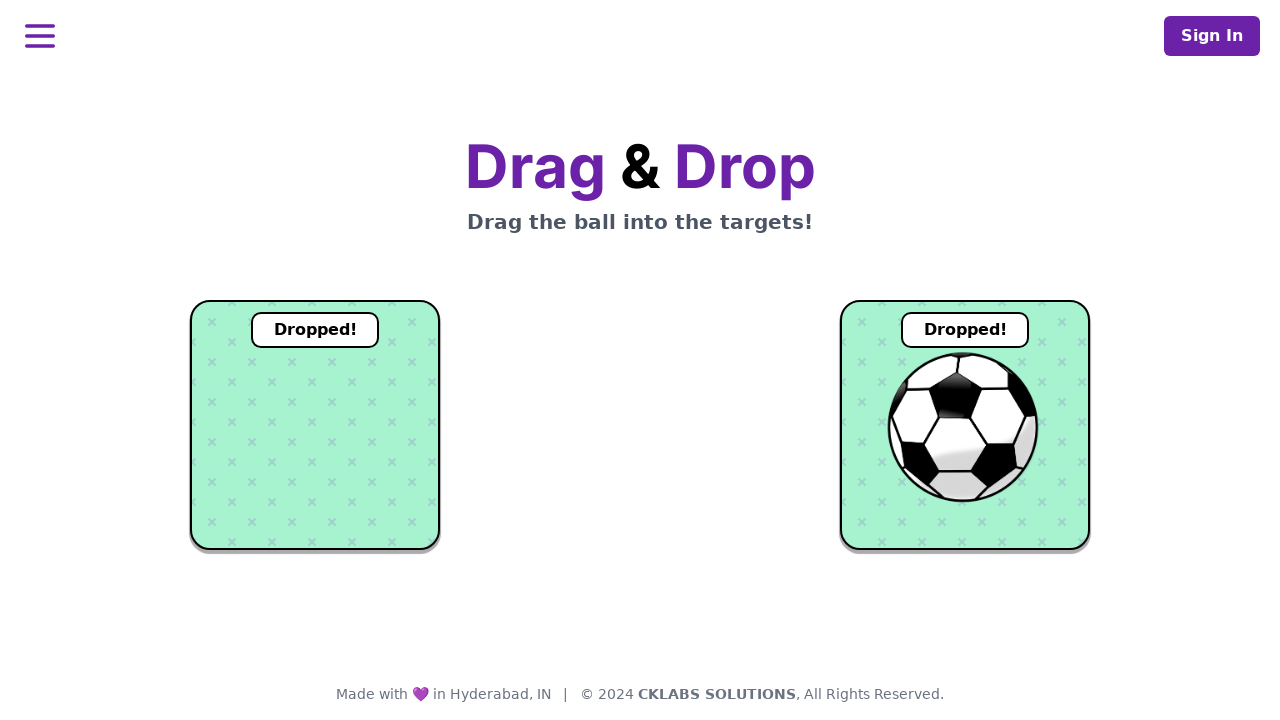